Tests that the complete all checkbox updates state when individual items are completed or cleared

Starting URL: https://demo.playwright.dev/todomvc

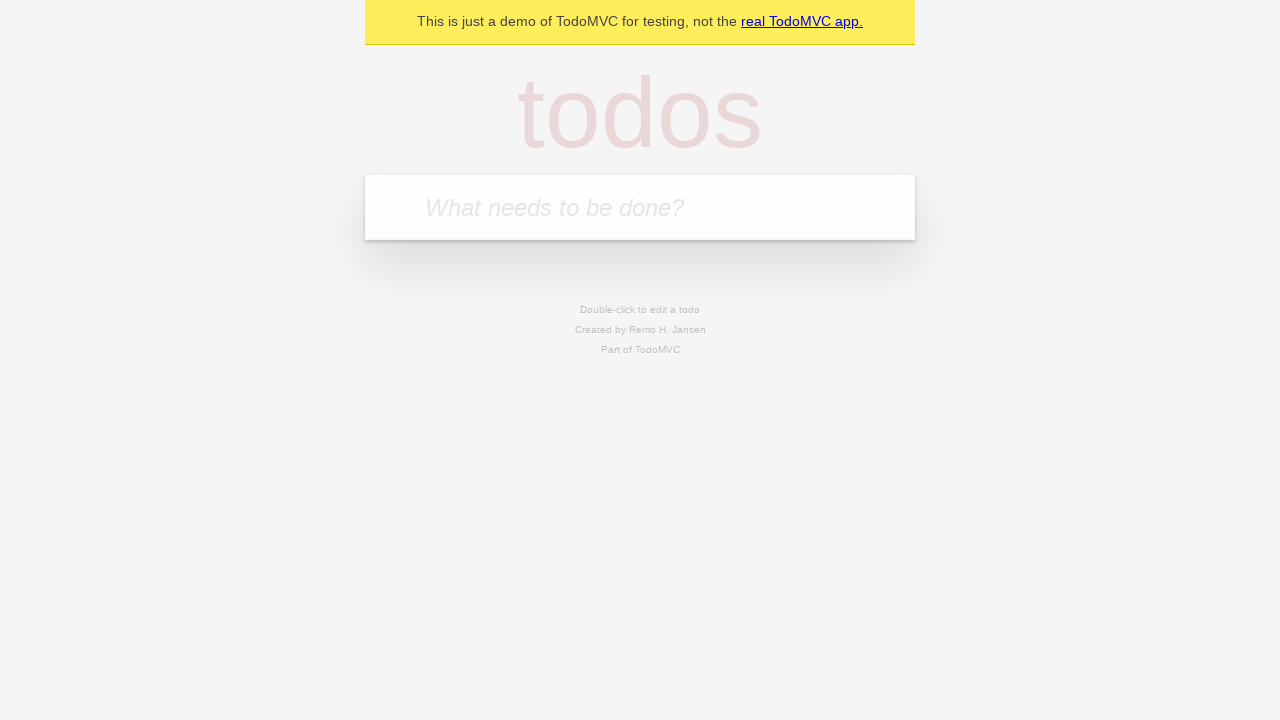

Filled first todo field with 'buy some cheese' on internal:attr=[placeholder="What needs to be done?"i]
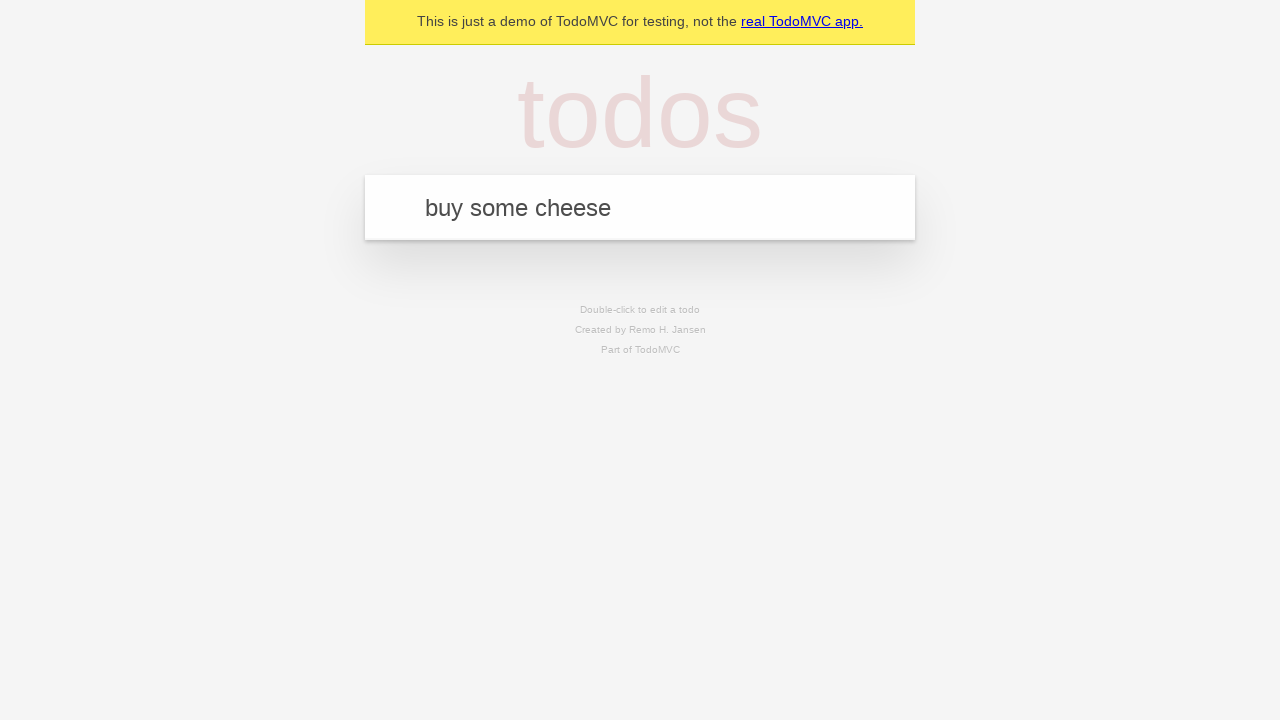

Pressed Enter to create first todo item on internal:attr=[placeholder="What needs to be done?"i]
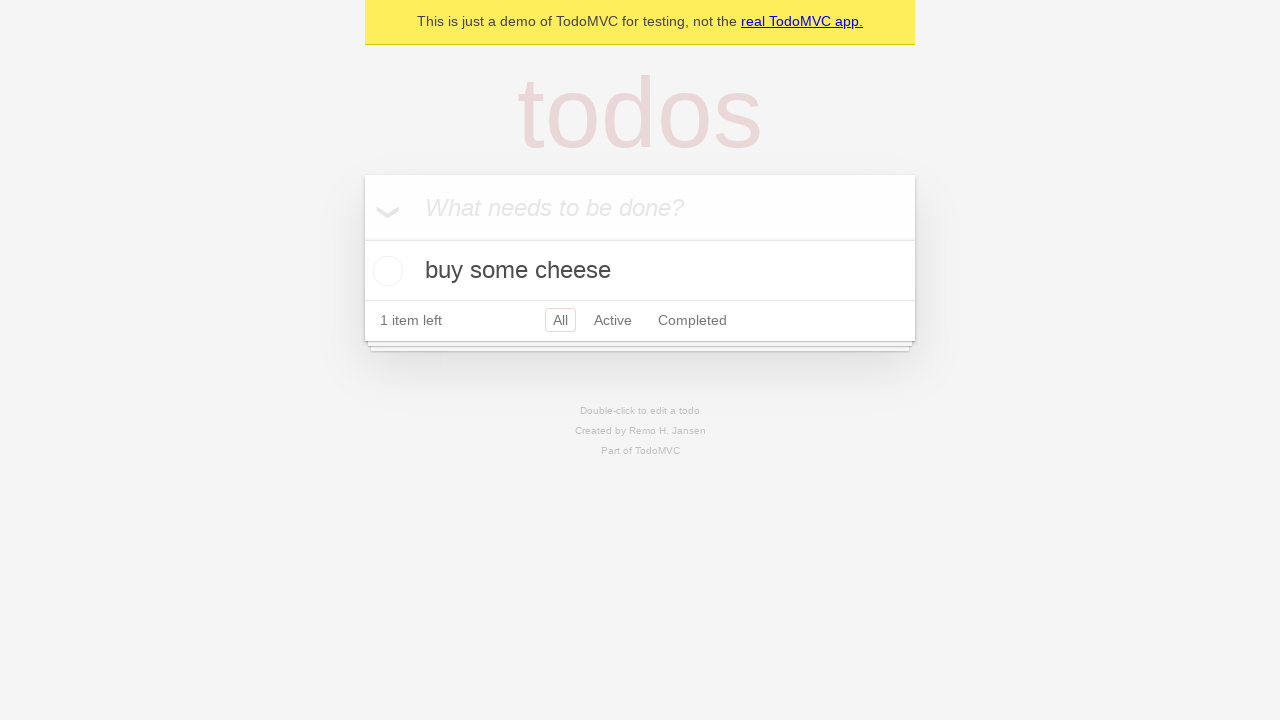

Filled second todo field with 'feed the cat' on internal:attr=[placeholder="What needs to be done?"i]
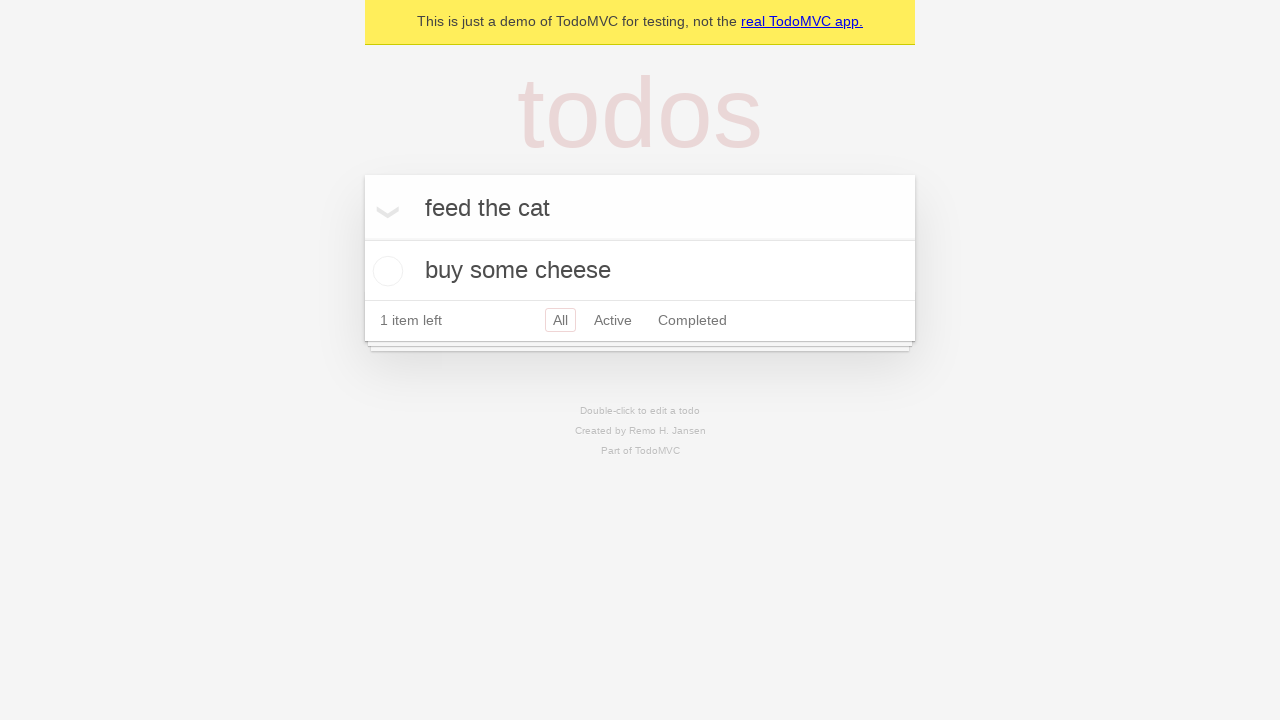

Pressed Enter to create second todo item on internal:attr=[placeholder="What needs to be done?"i]
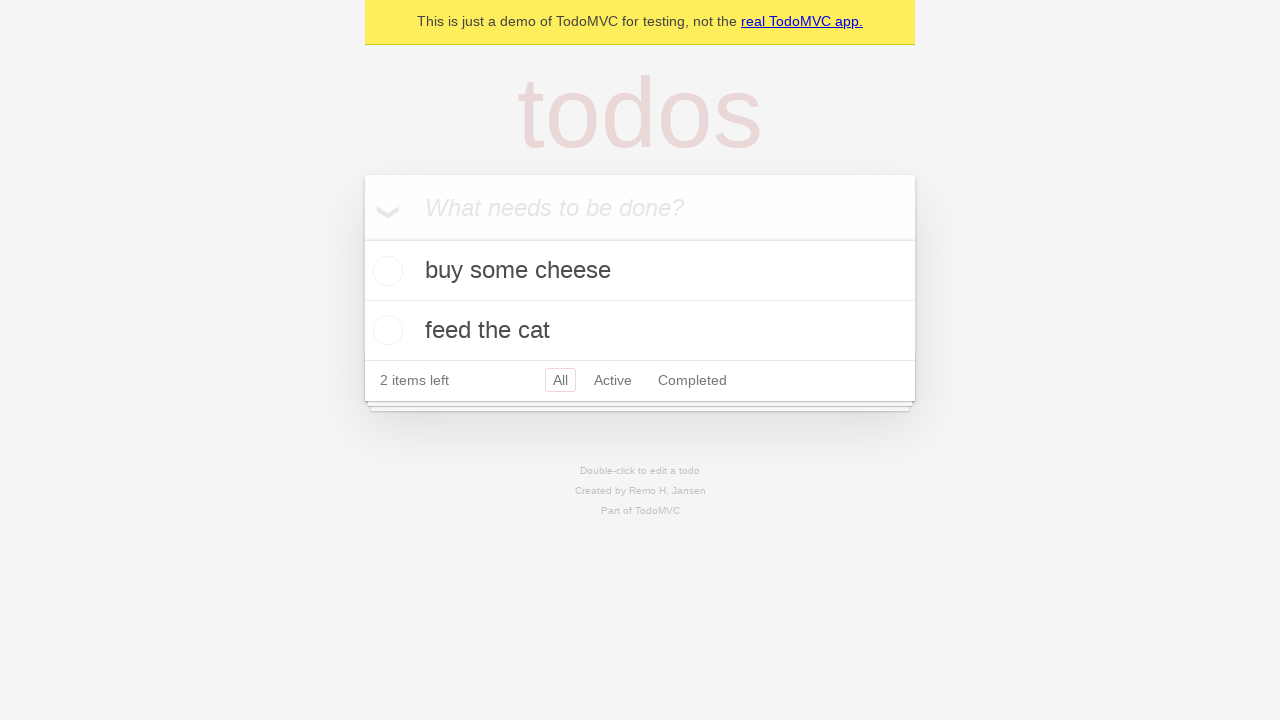

Filled third todo field with 'book a doctors appointment' on internal:attr=[placeholder="What needs to be done?"i]
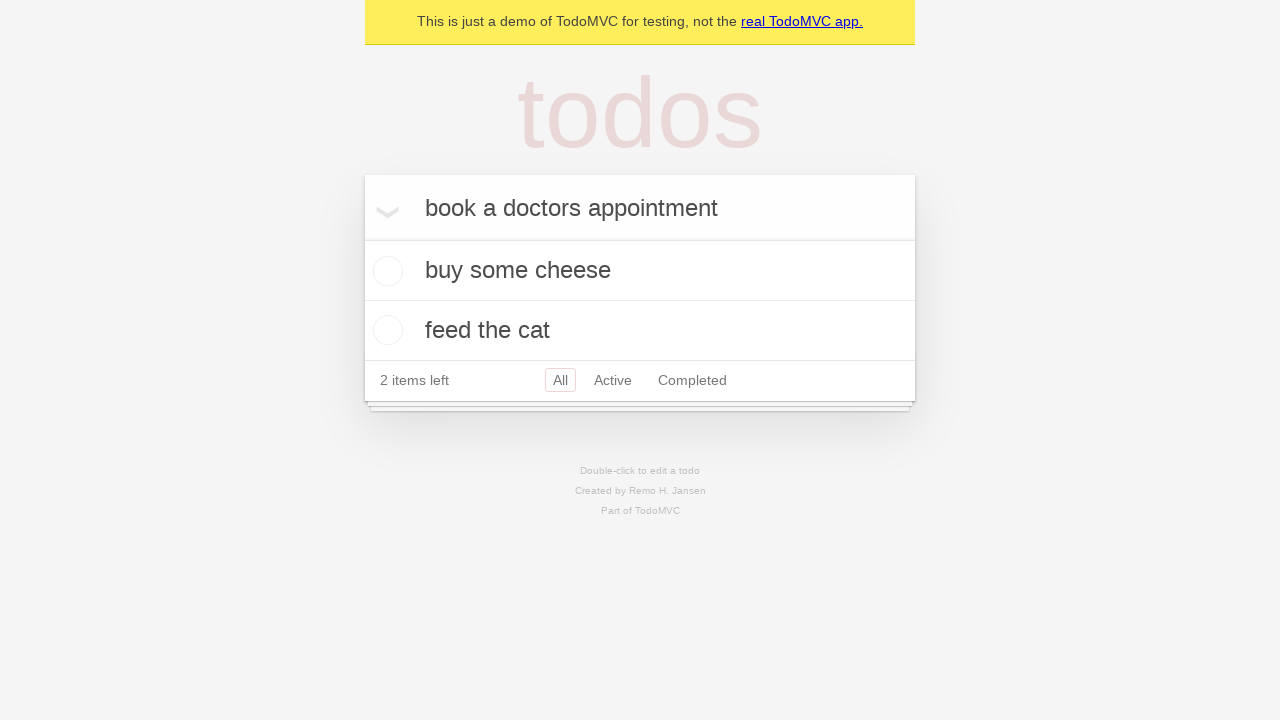

Pressed Enter to create third todo item on internal:attr=[placeholder="What needs to be done?"i]
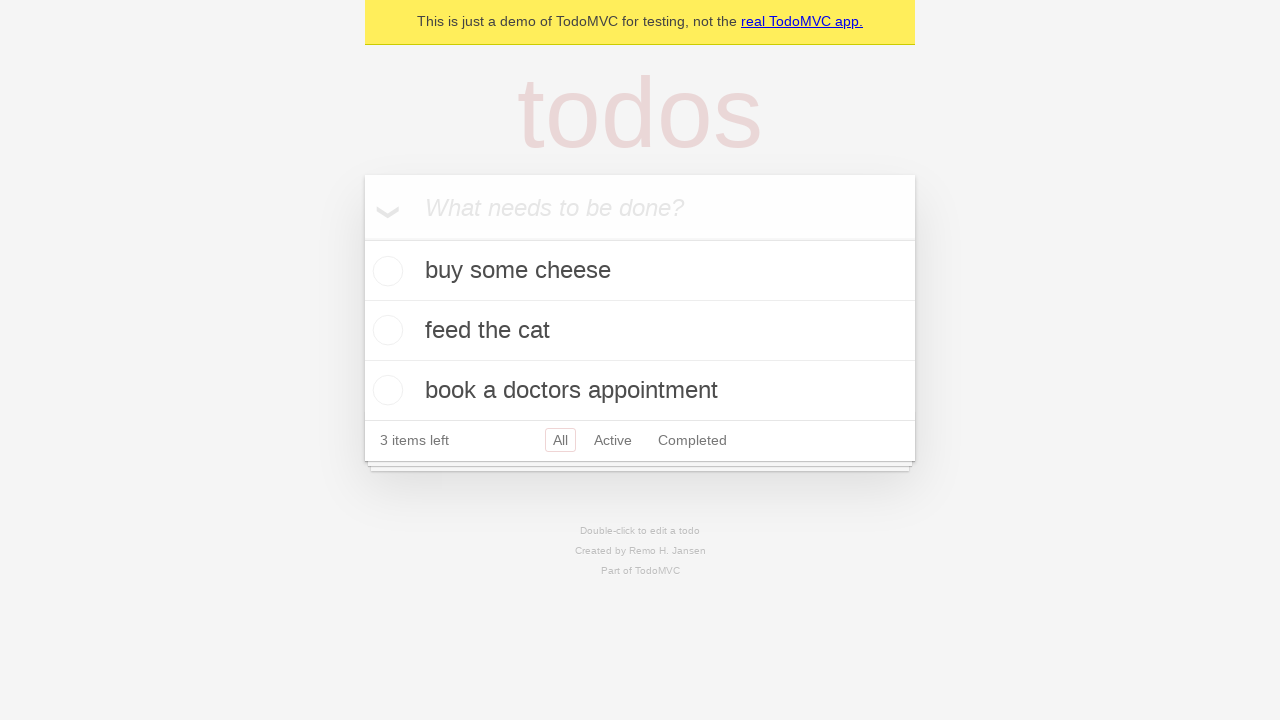

Checked the complete all checkbox to mark all items as complete at (362, 238) on internal:label="Mark all as complete"i
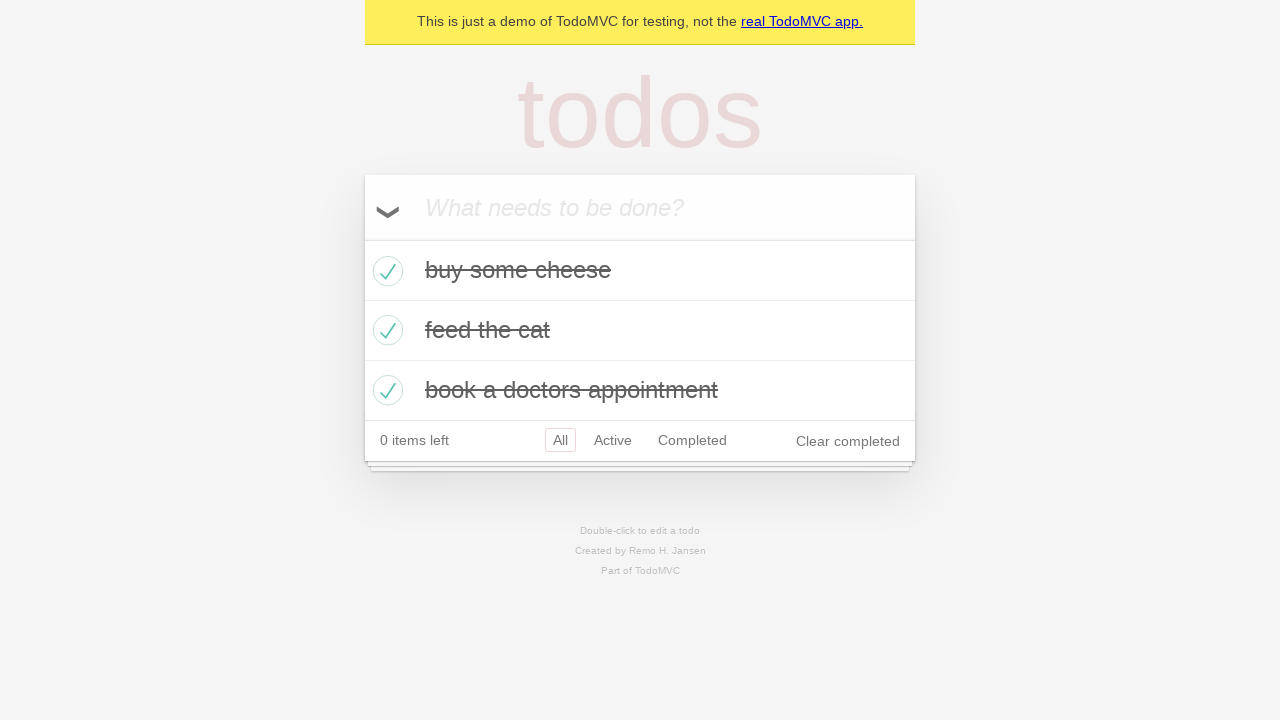

Unchecked the first todo item checkbox at (385, 271) on internal:testid=[data-testid="todo-item"s] >> nth=0 >> internal:role=checkbox
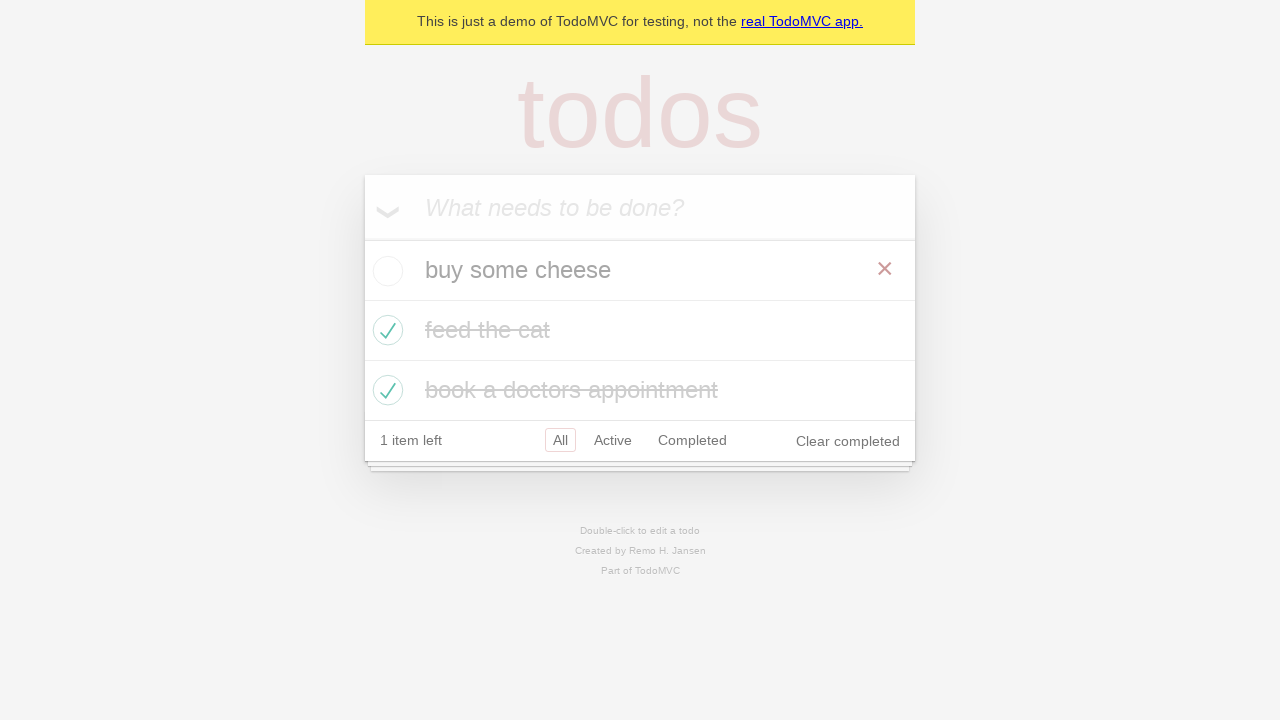

Rechecked the first todo item checkbox at (385, 271) on internal:testid=[data-testid="todo-item"s] >> nth=0 >> internal:role=checkbox
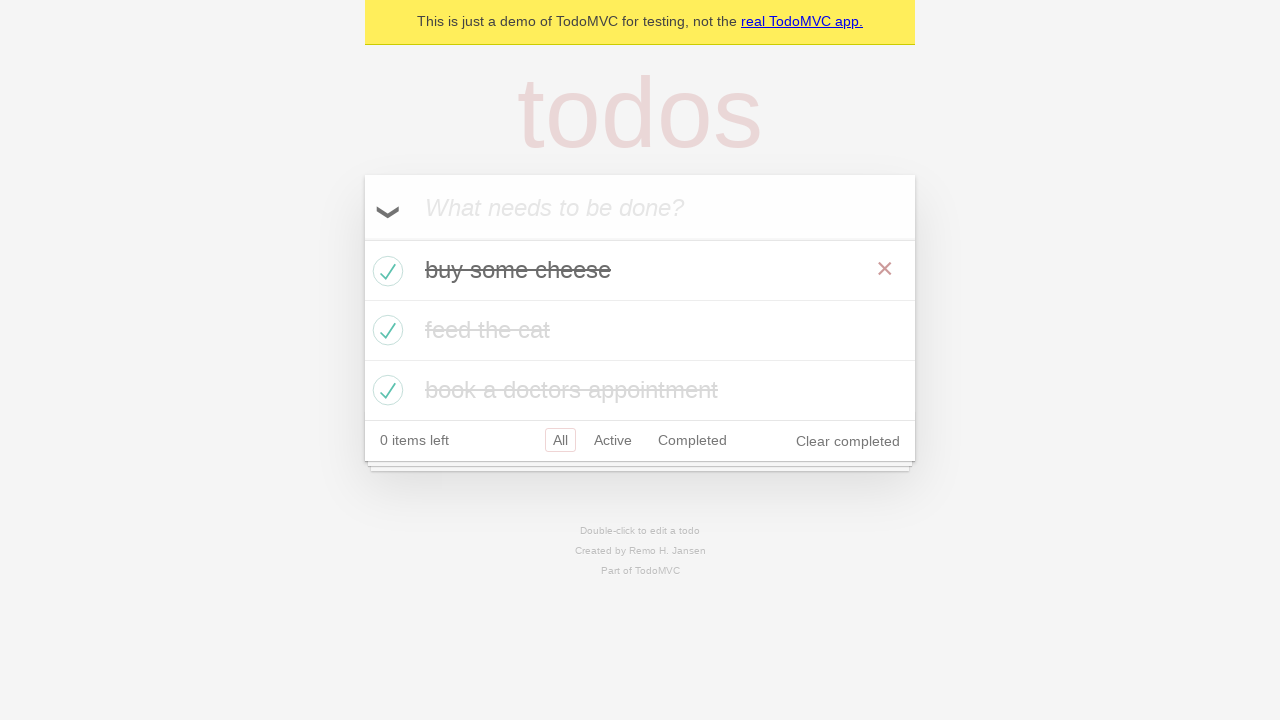

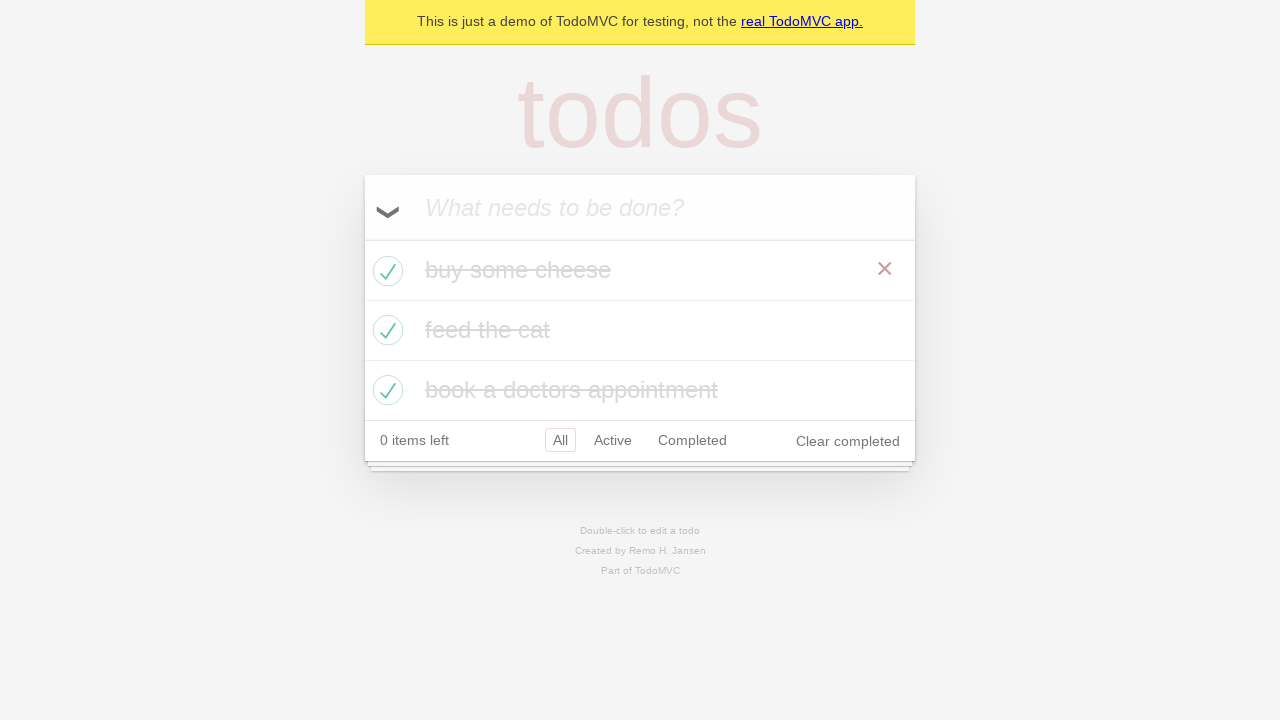